Tests navigating to an alerted page by clicking a button, accepting a confirmation alert, then accepting a second alert, and verifying the destination page content.

Starting URL: https://kristinek.github.io/site/examples/alerts_popups

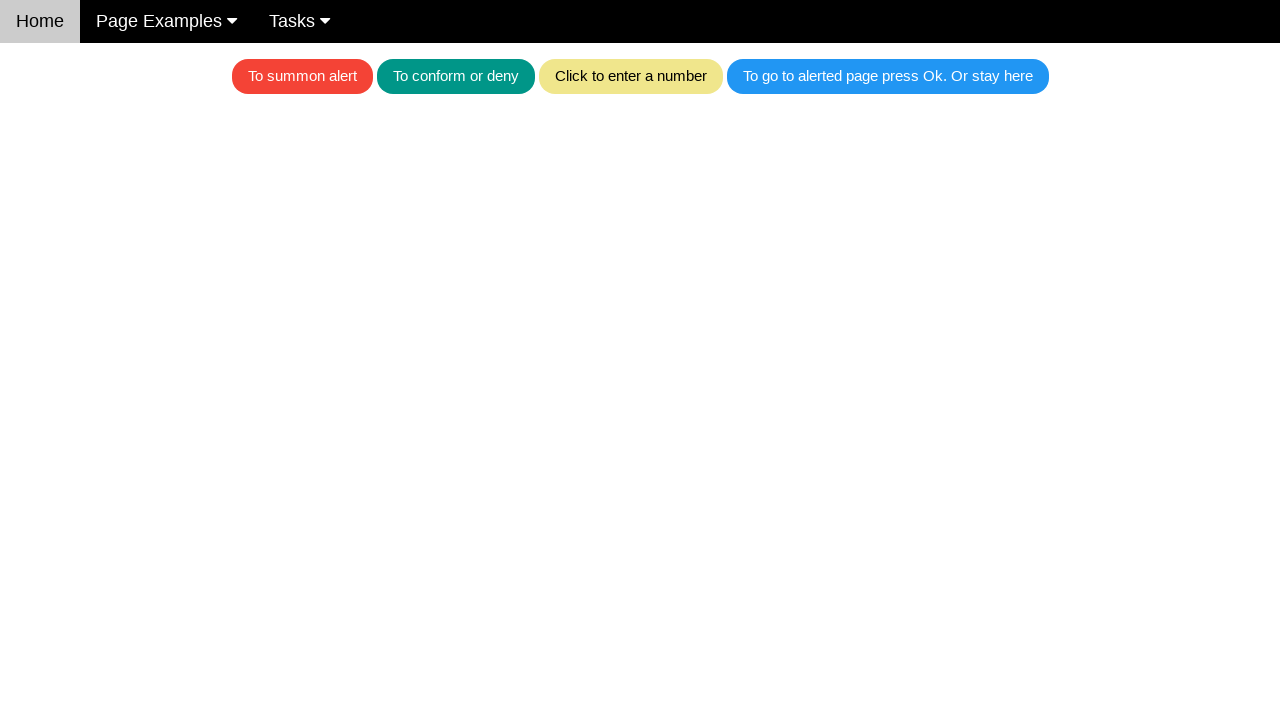

Set up dialog handler to accept first alert
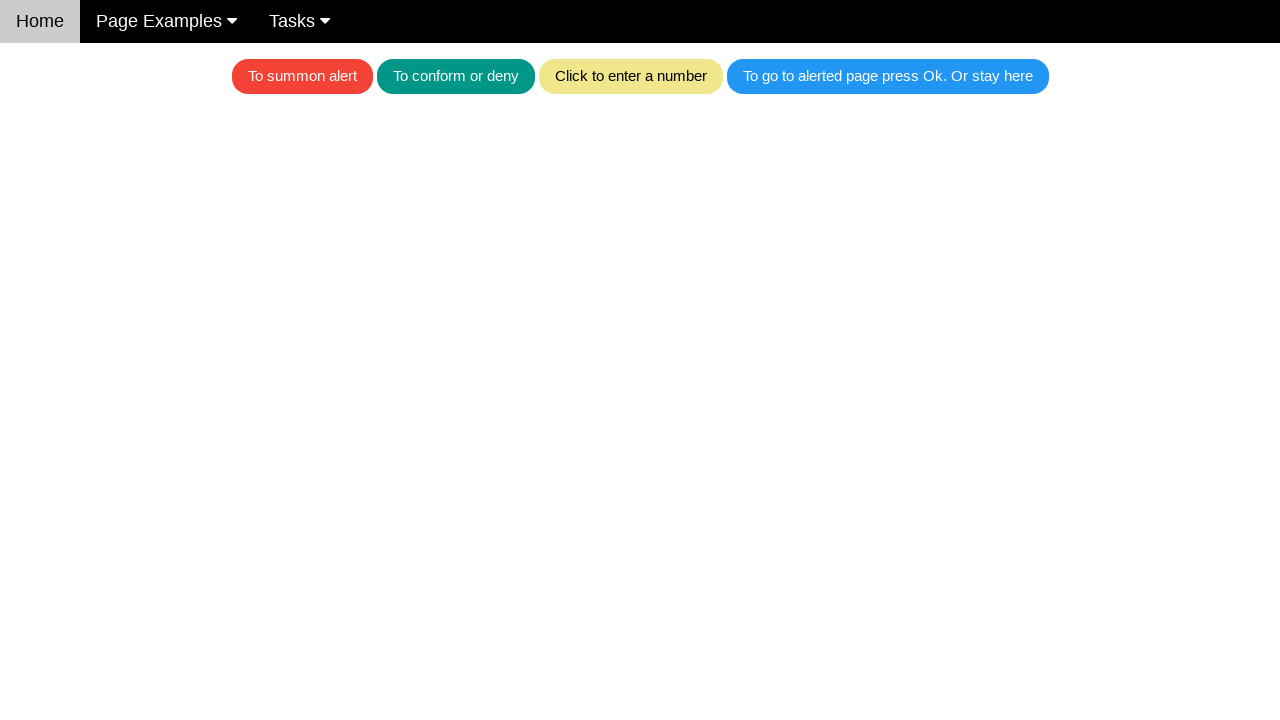

Clicked button to trigger first alert at (888, 76) on .w3-blue
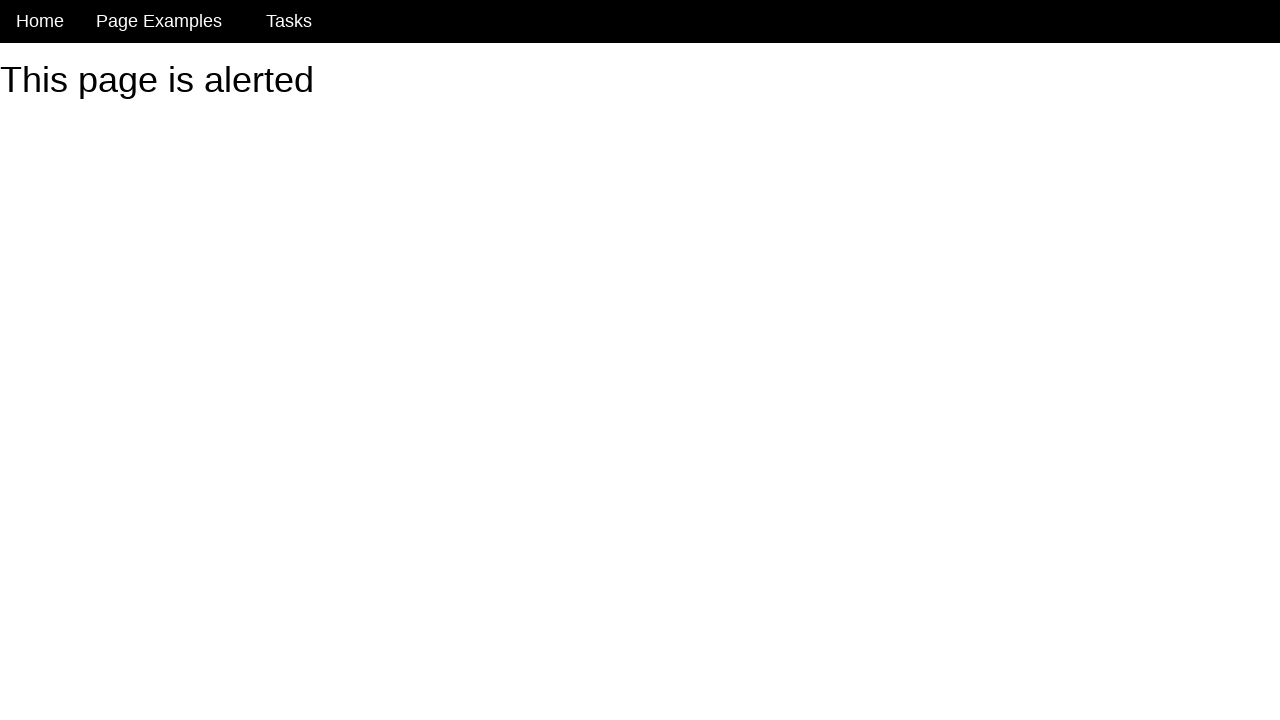

Set up dialog handler for second alert and verified message
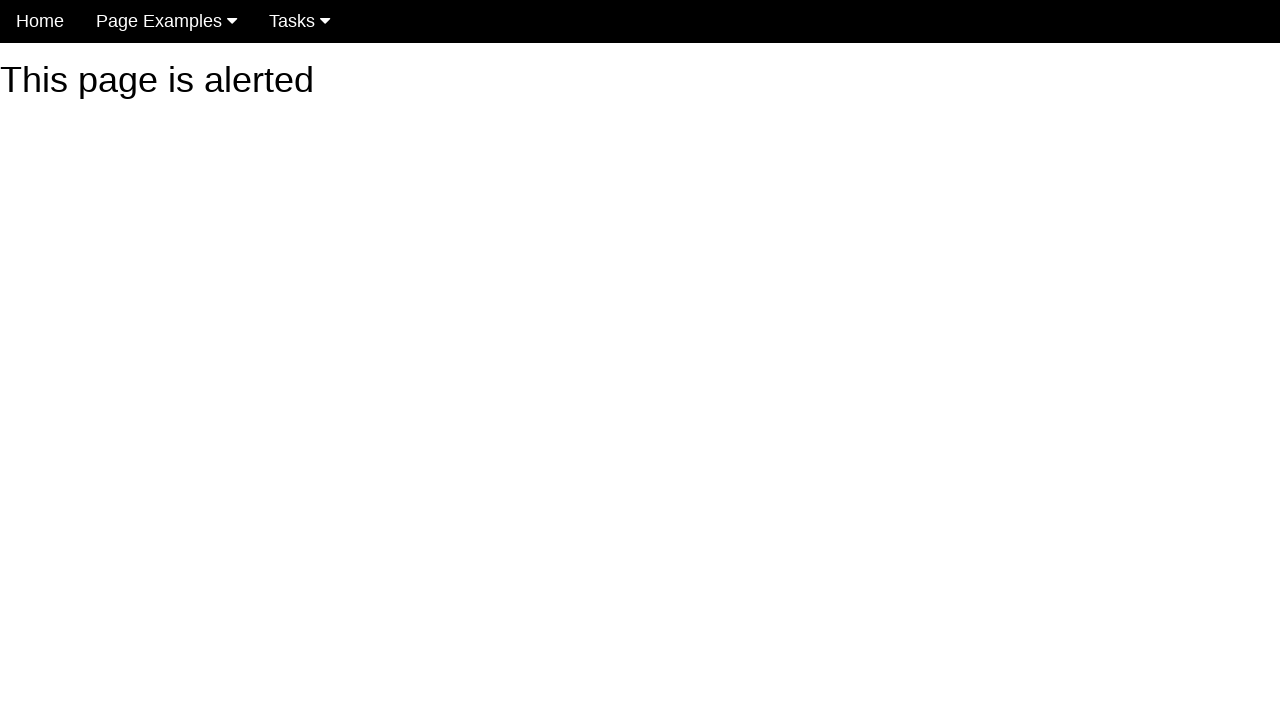

Waited for heading element to load on alerted page
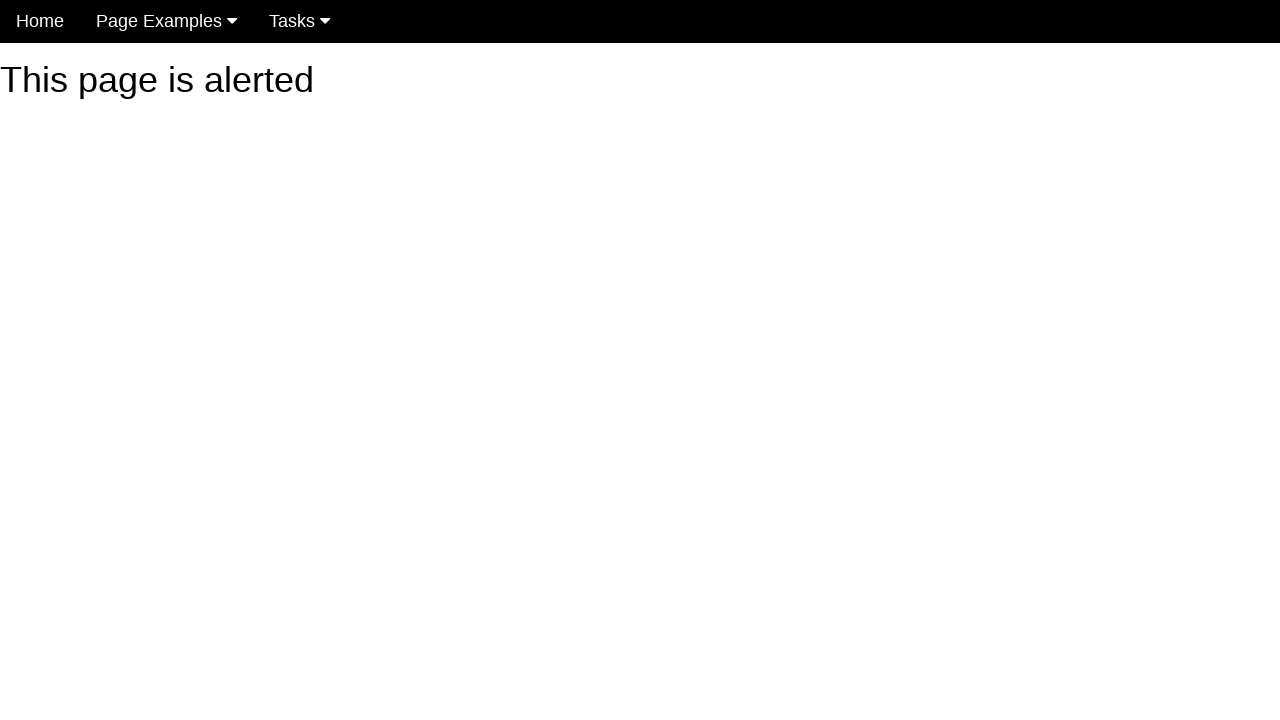

Verified heading text matches 'This page is alerted'
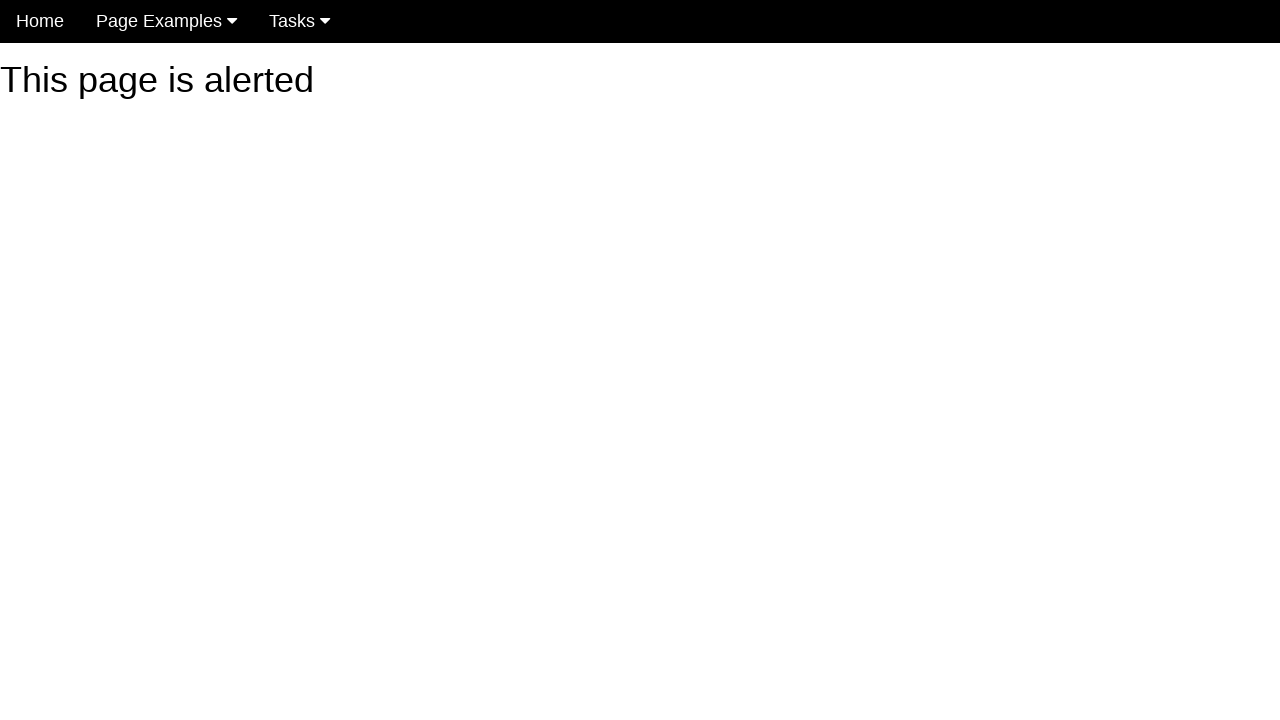

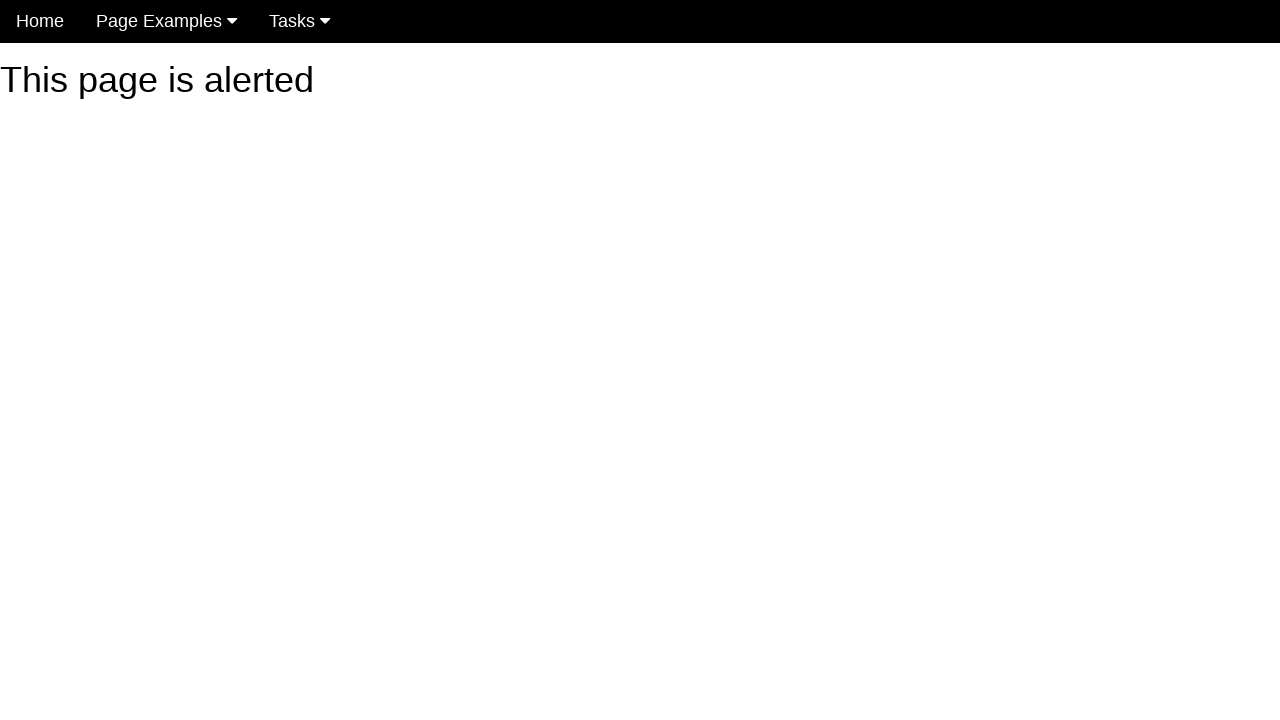